Navigates to the DuoTech website and clicks on a scroll-down link element to scroll down the page.

Starting URL: https://www.duotech.io/

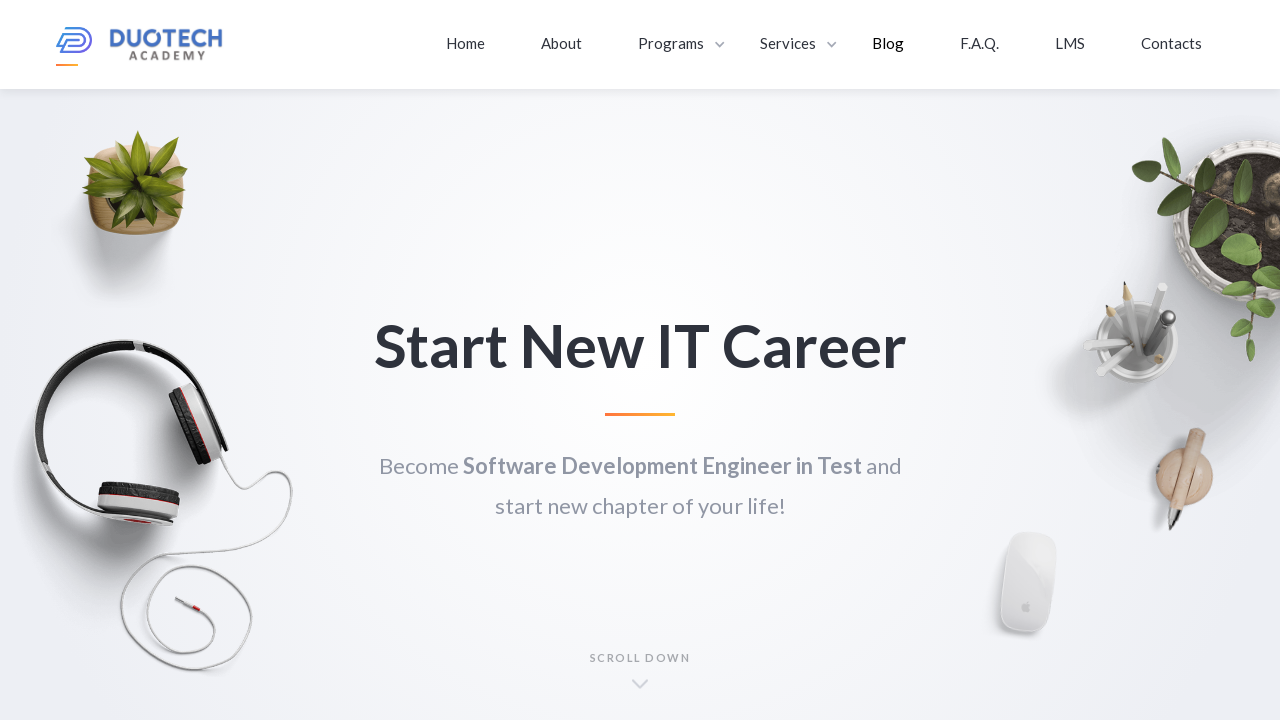

Navigated to DuoTech website at https://www.duotech.io/
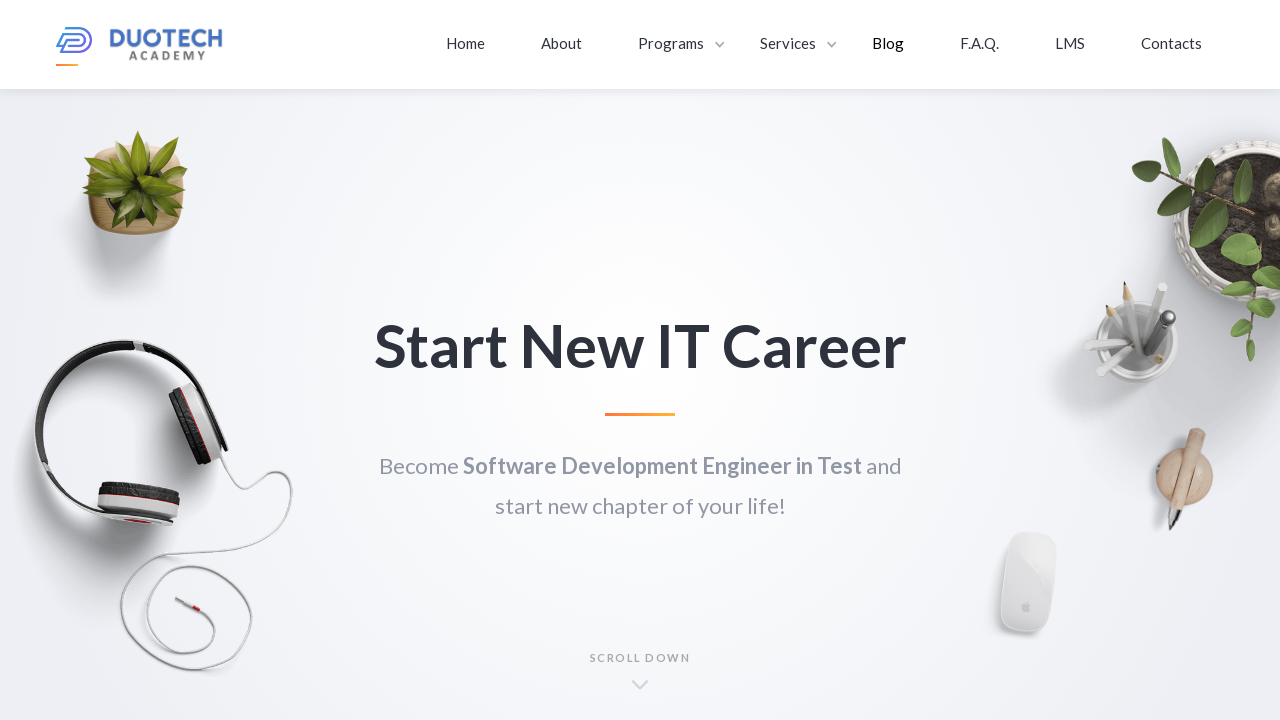

Clicked on scroll-down link element to scroll down the page at (640, 677) on .scroll-down-link
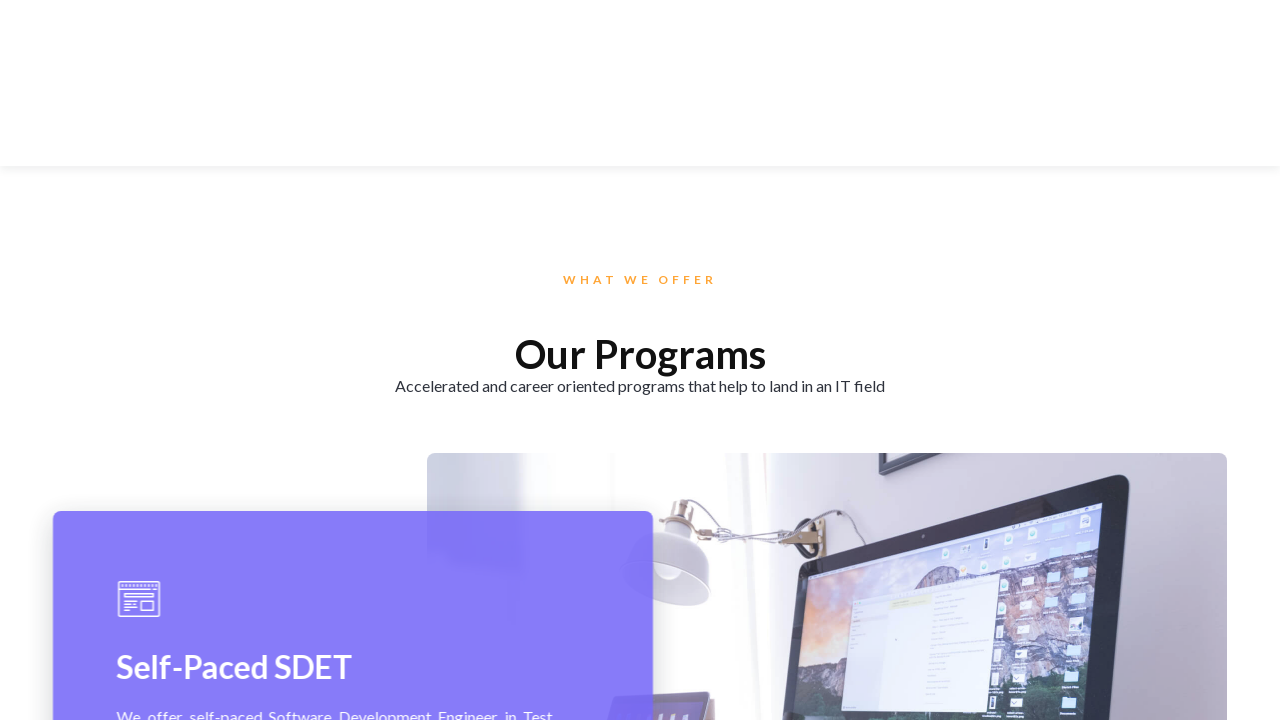

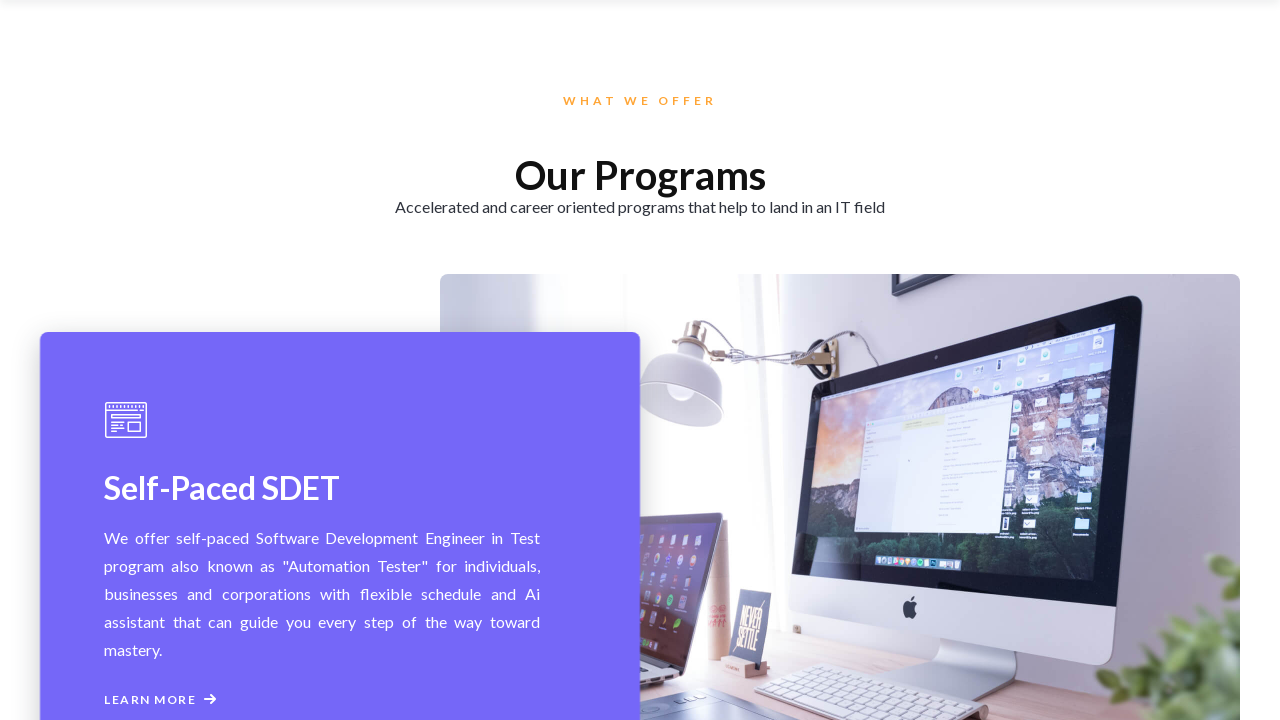